Tests JavaScript confirm dialog functionality by clicking a button to trigger the alert, accepting it, and verifying the confirmation message

Starting URL: https://www.w3schools.com/js/tryit.asp?filename=tryjs_confirm

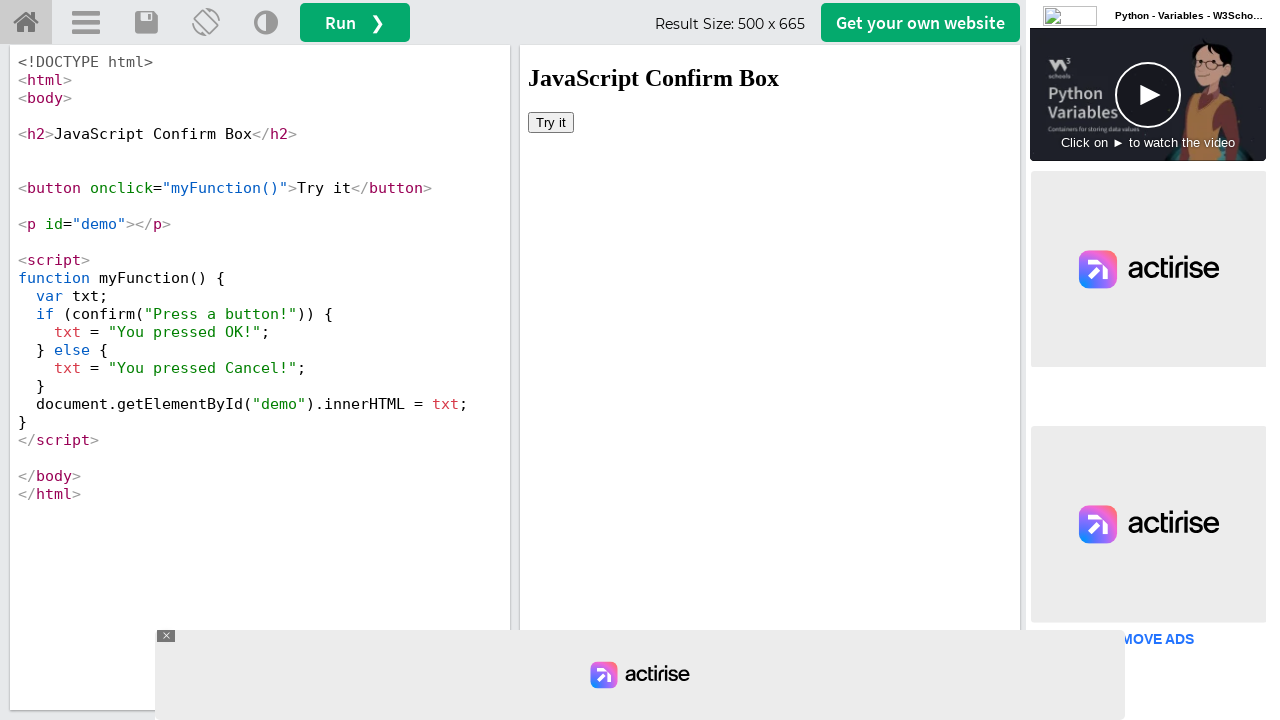

Located iframe with id 'iframeResult'
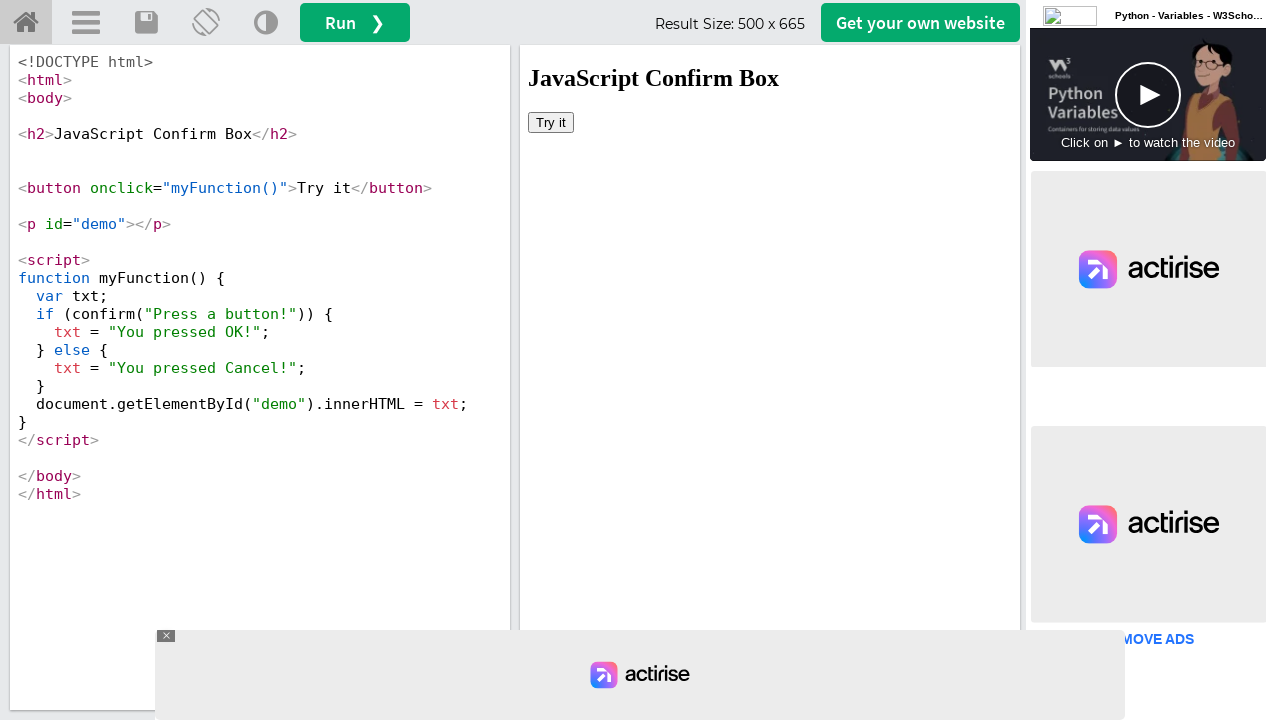

Clicked 'Try it' button to trigger confirm dialog at (551, 122) on iframe[id='iframeResult'] >> internal:control=enter-frame >> xpath=//button[text
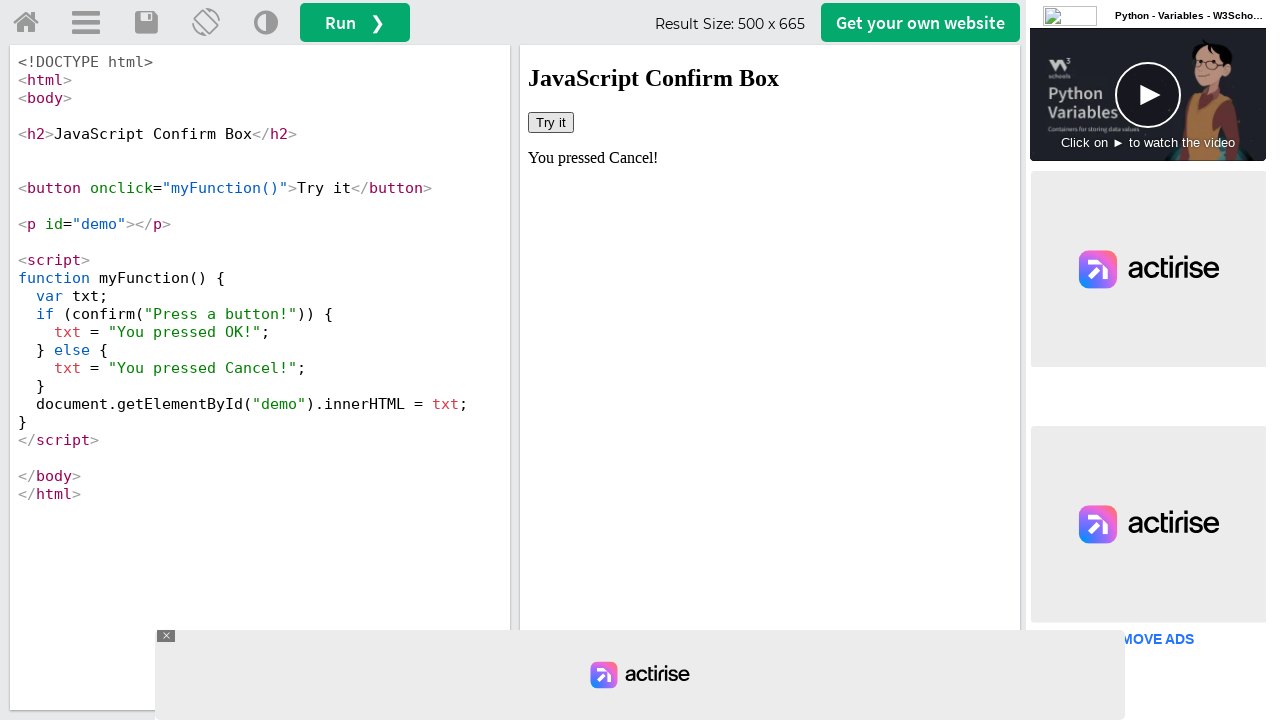

Set up dialog handler to accept confirm dialog
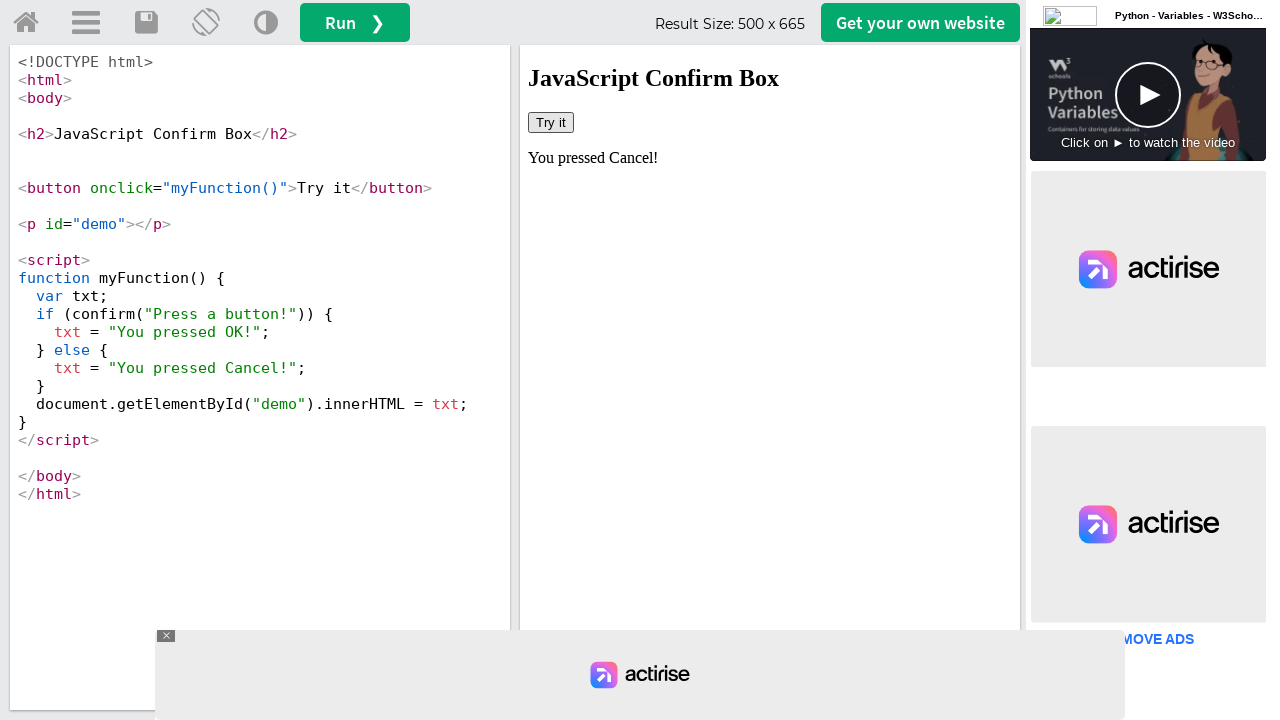

Retrieved confirmation message text from #demo element
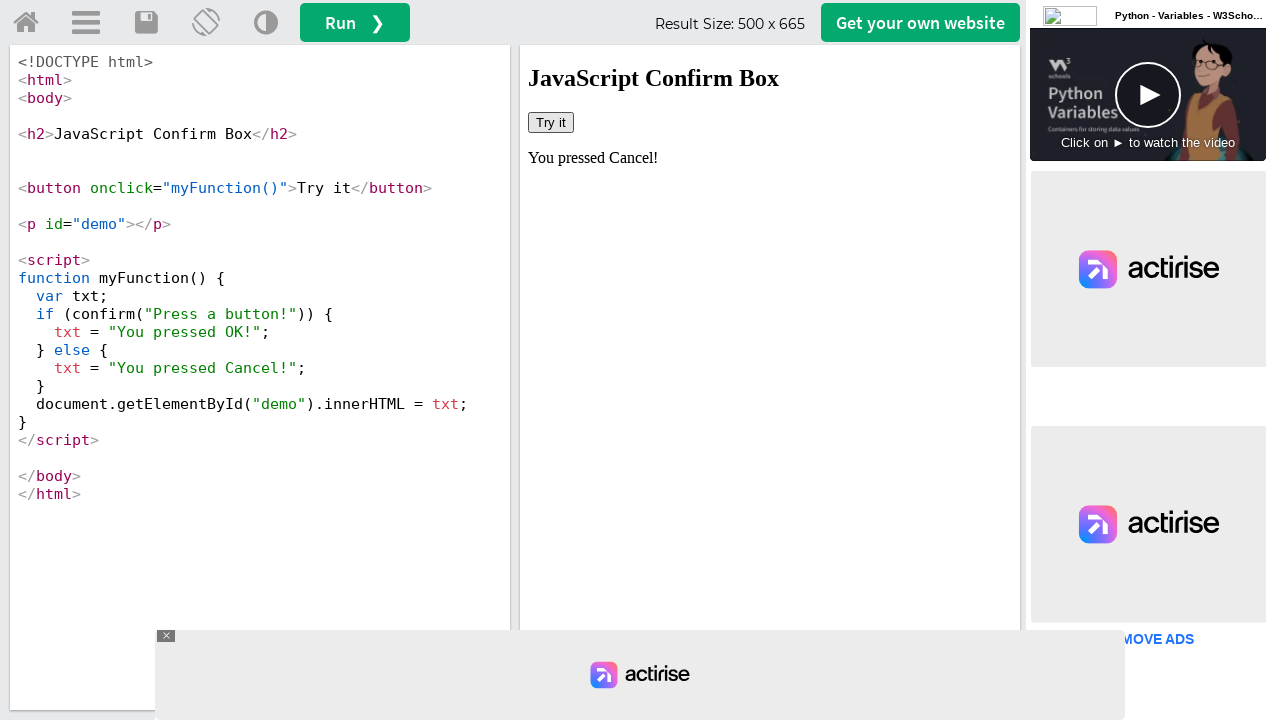

Confirmed that 'OK' message is not present in demo text - alert was dismissed
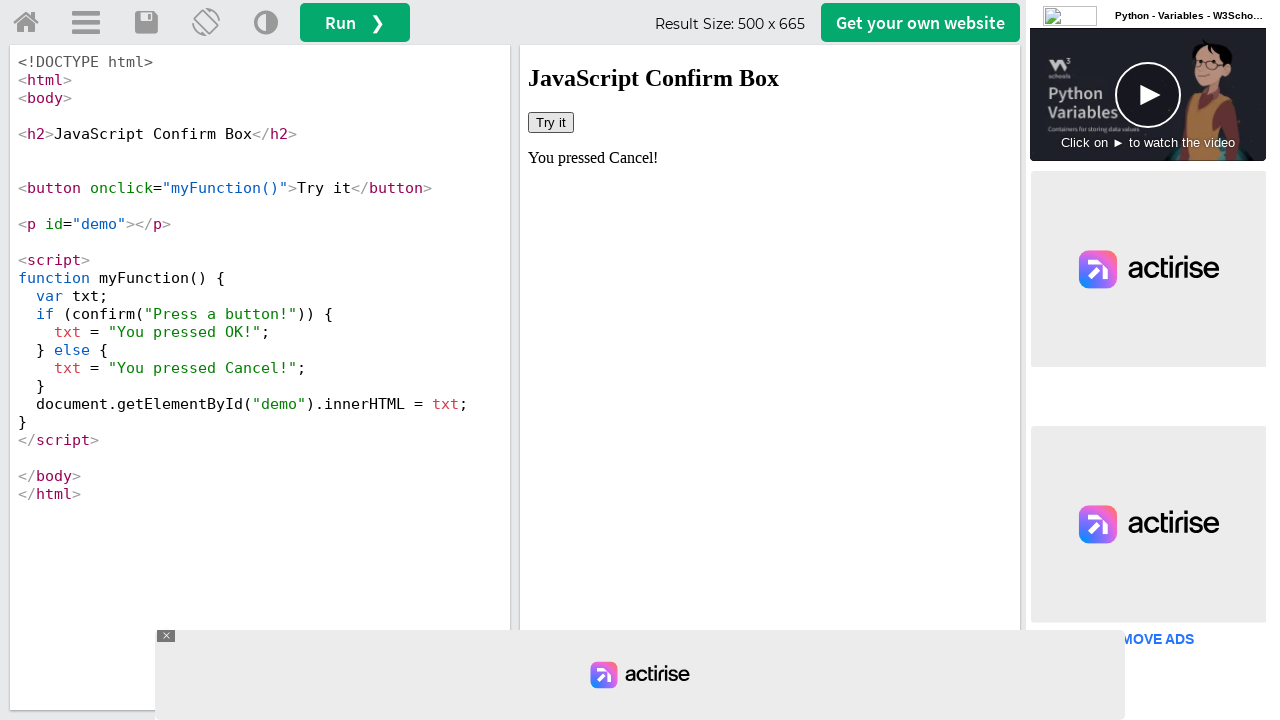

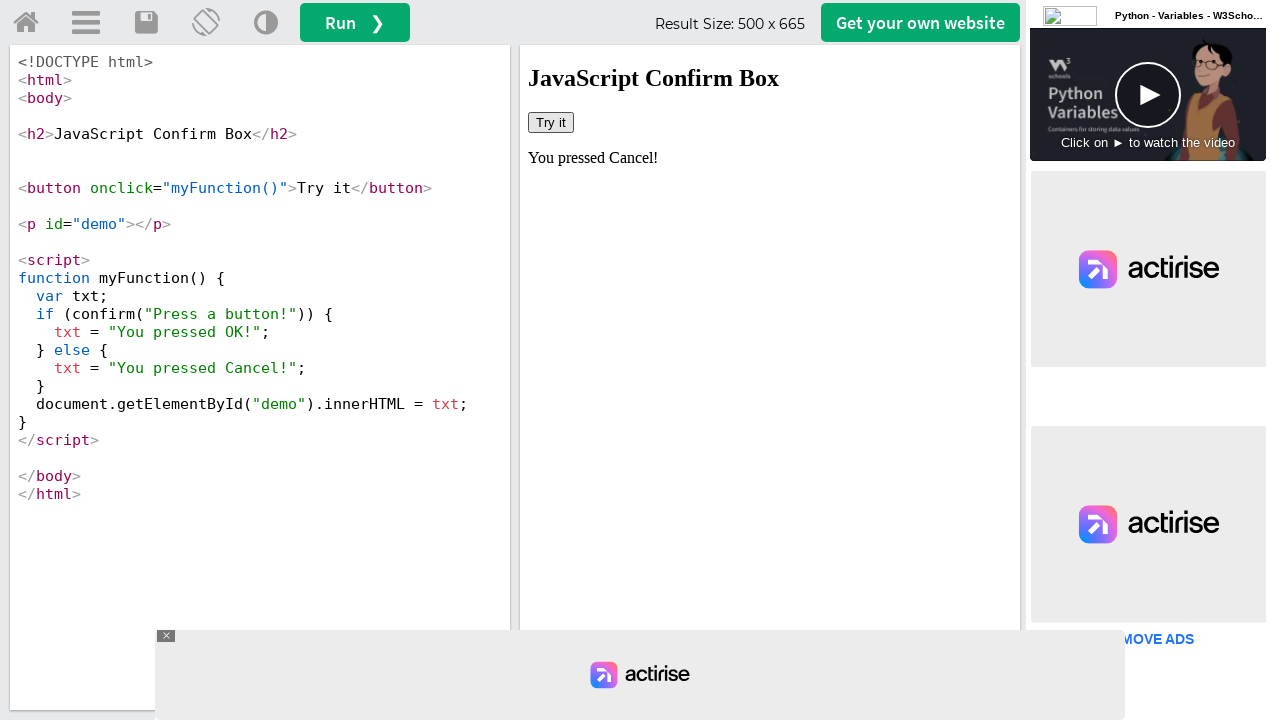